Automates playing the Universal Paperclips incremental game by clicking buttons, managing resources, and making strategic decisions based on game state

Starting URL: http://www.decisionproblem.com/paperclips/index2.html

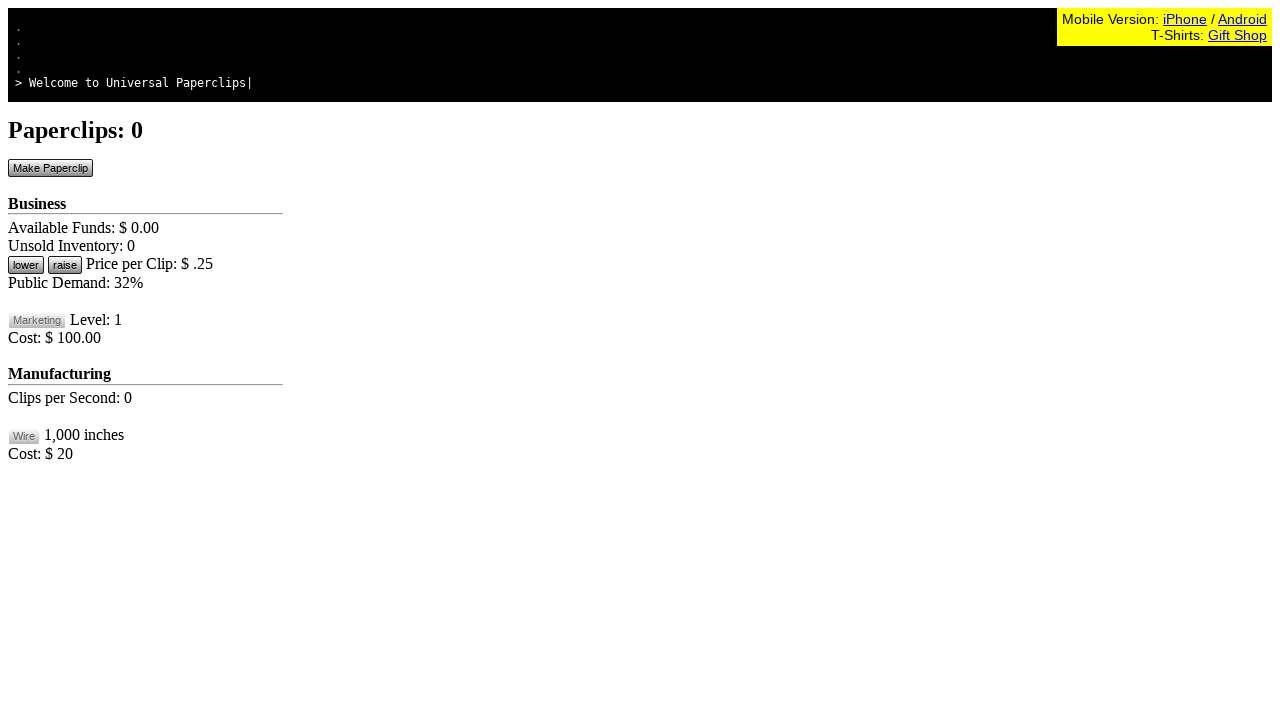

Navigated to Universal Paperclips game
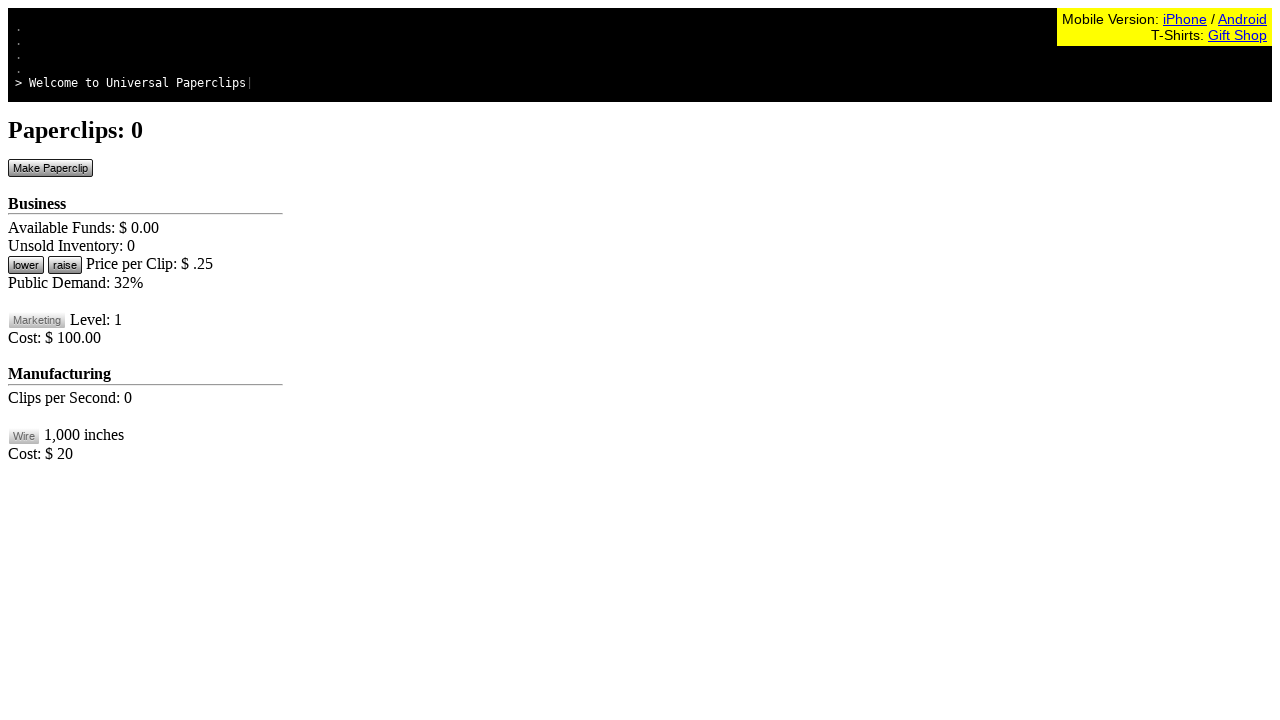

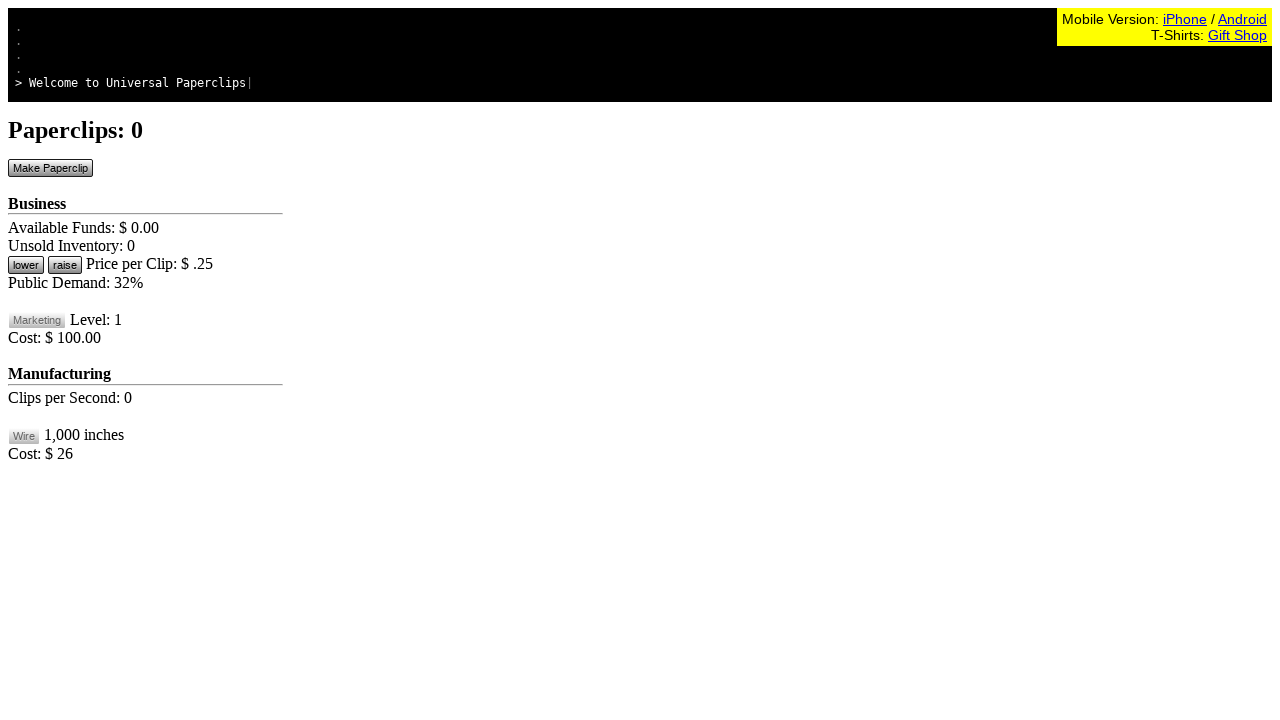